Tests clicking a primary button and interacting with context menu

Starting URL: https://rahulshettyacademy.com/AutomationPractice/

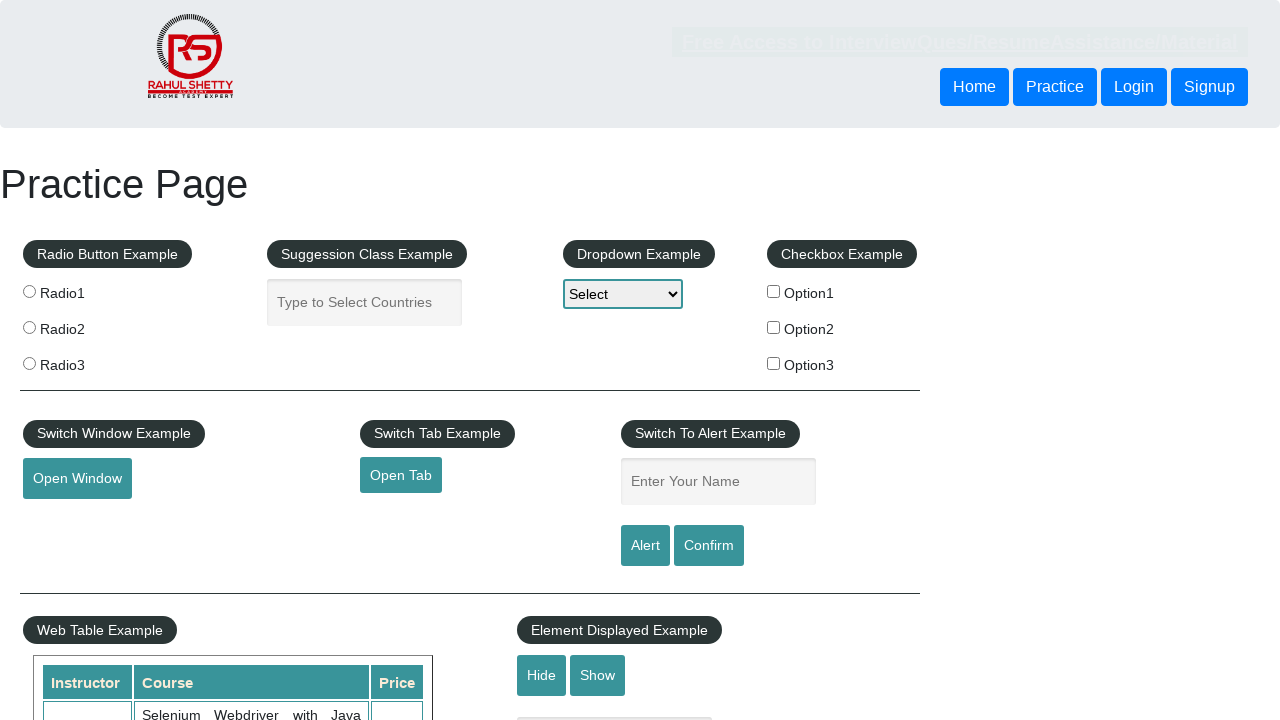

Clicked primary button at (974, 87) on .btn.btn-primary
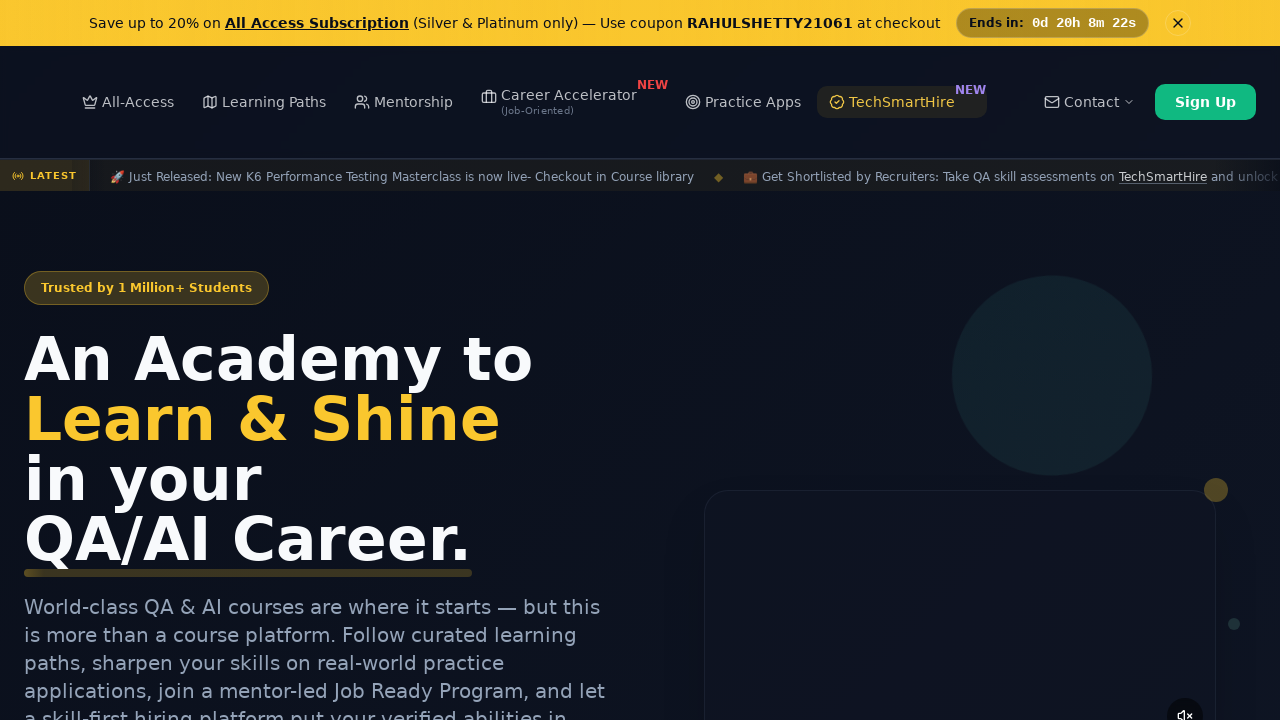

Right-clicked on body to open context menu at (640, 360) on body
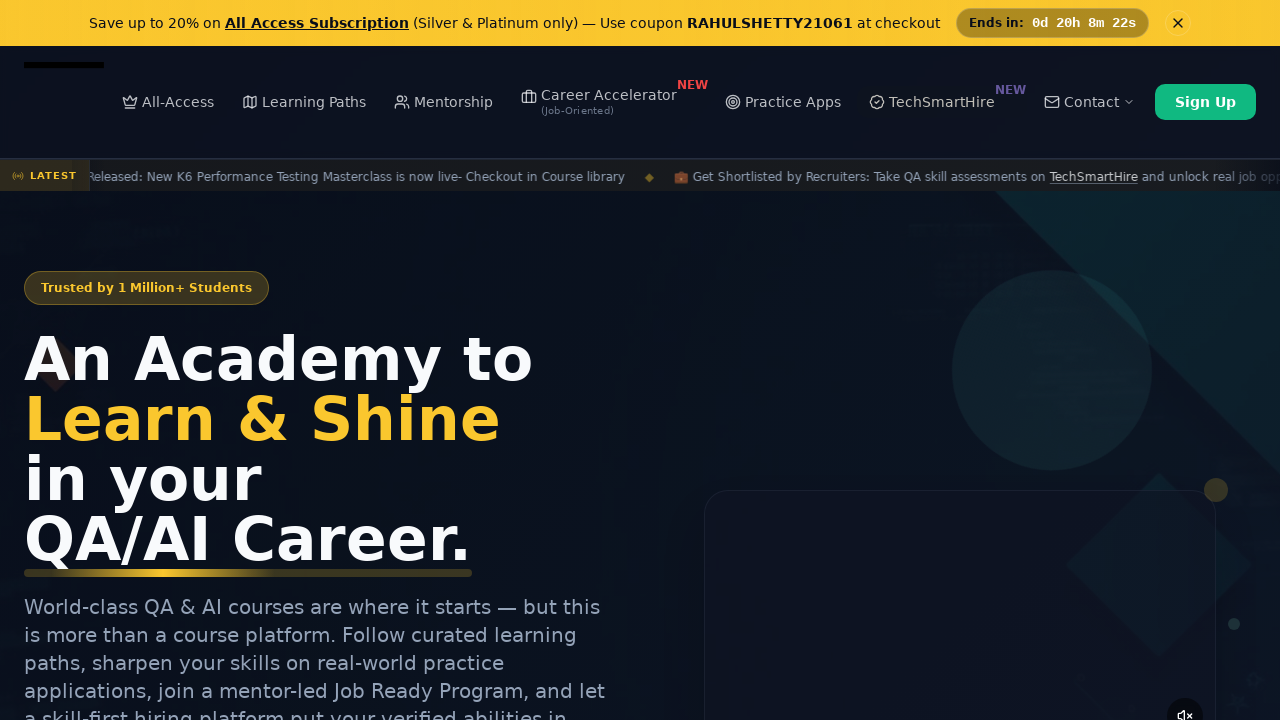

Pressed ArrowDown to navigate context menu
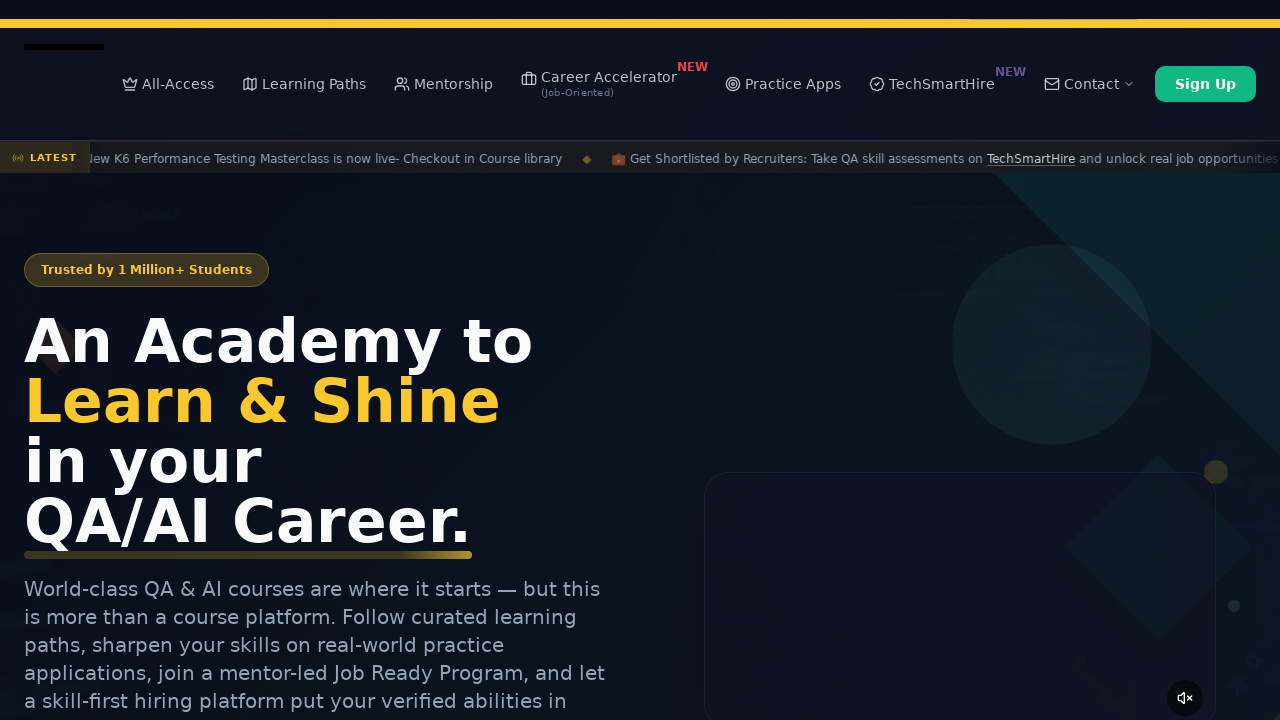

Pressed Enter to select context menu option
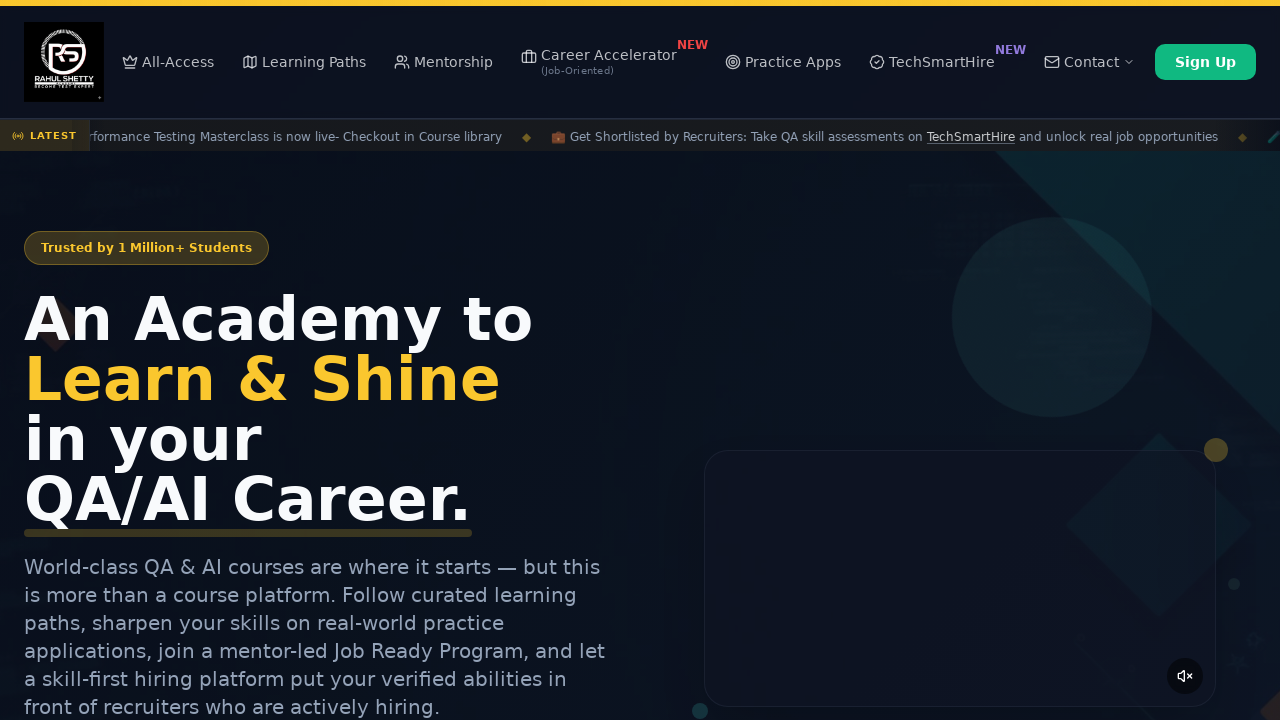

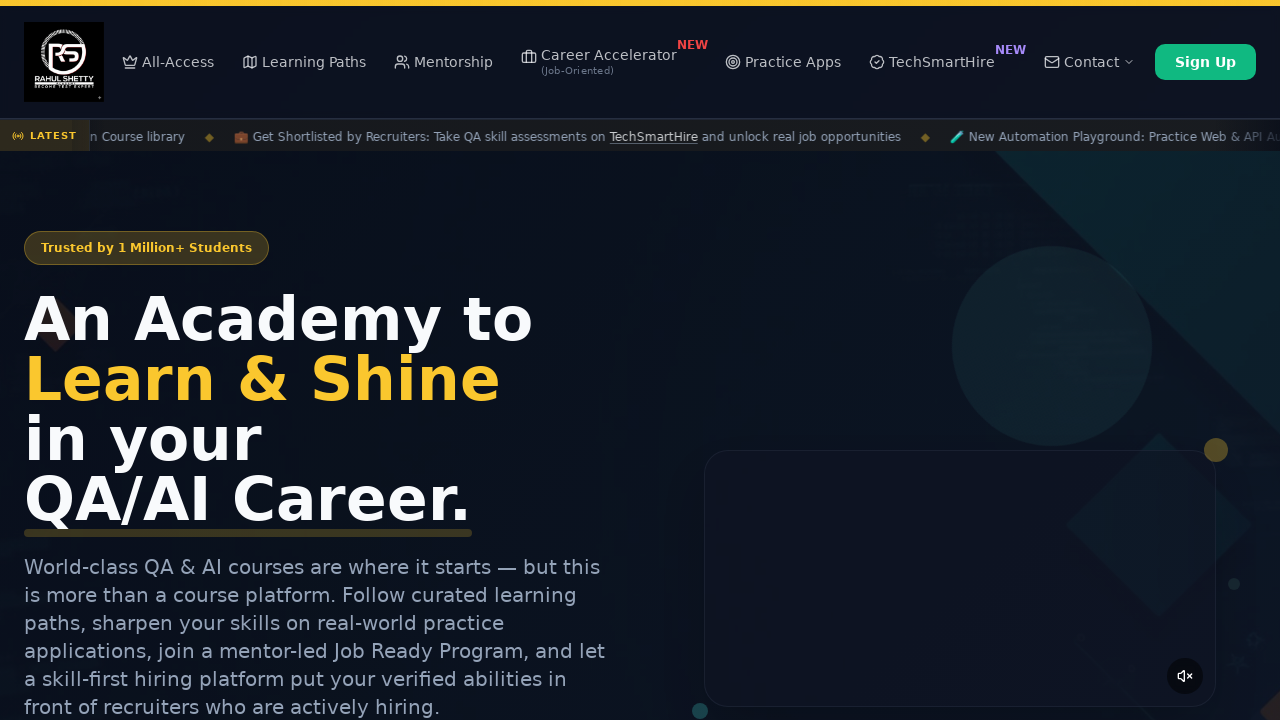